Tests a Selenium practice site by clicking buttons, verifying text appears, selecting checkboxes and radio buttons, and validating results. The test covers button interactions, checkbox selection, and radio button functionality across multiple pages.

Starting URL: https://savkk.github.io/selenium-practice/

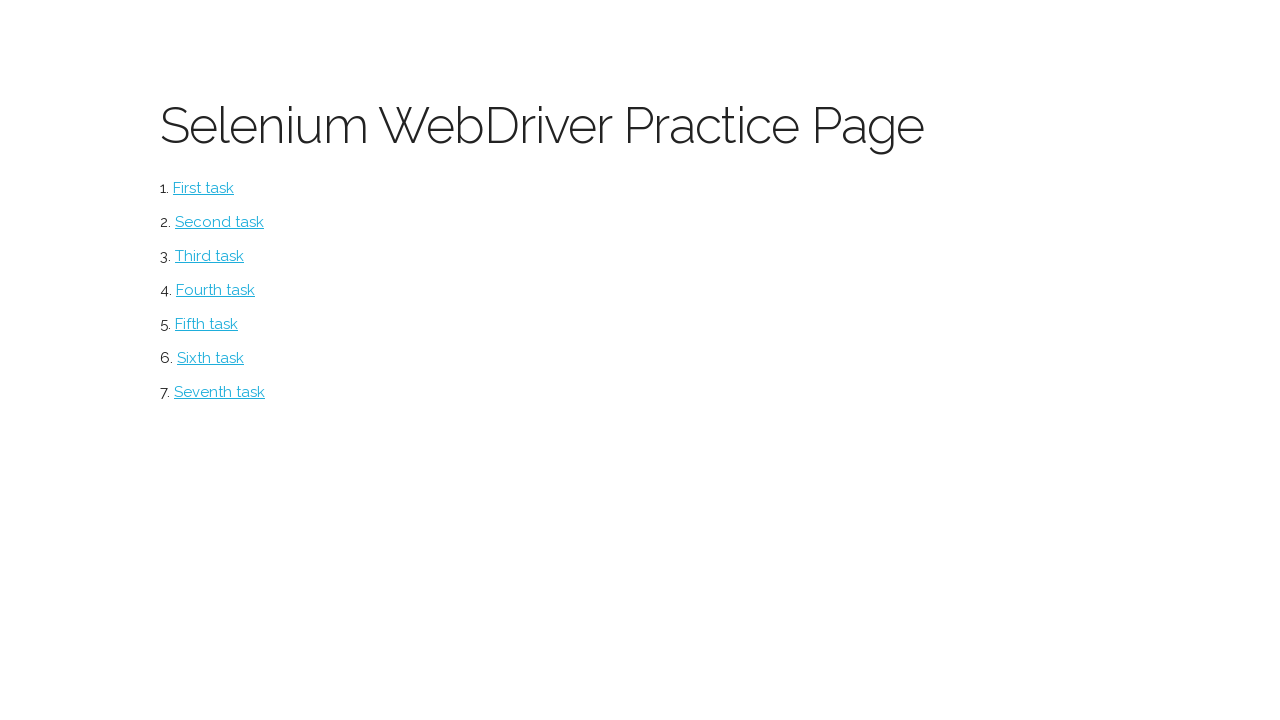

Clicked on 'Button' menu item at (204, 188) on #button
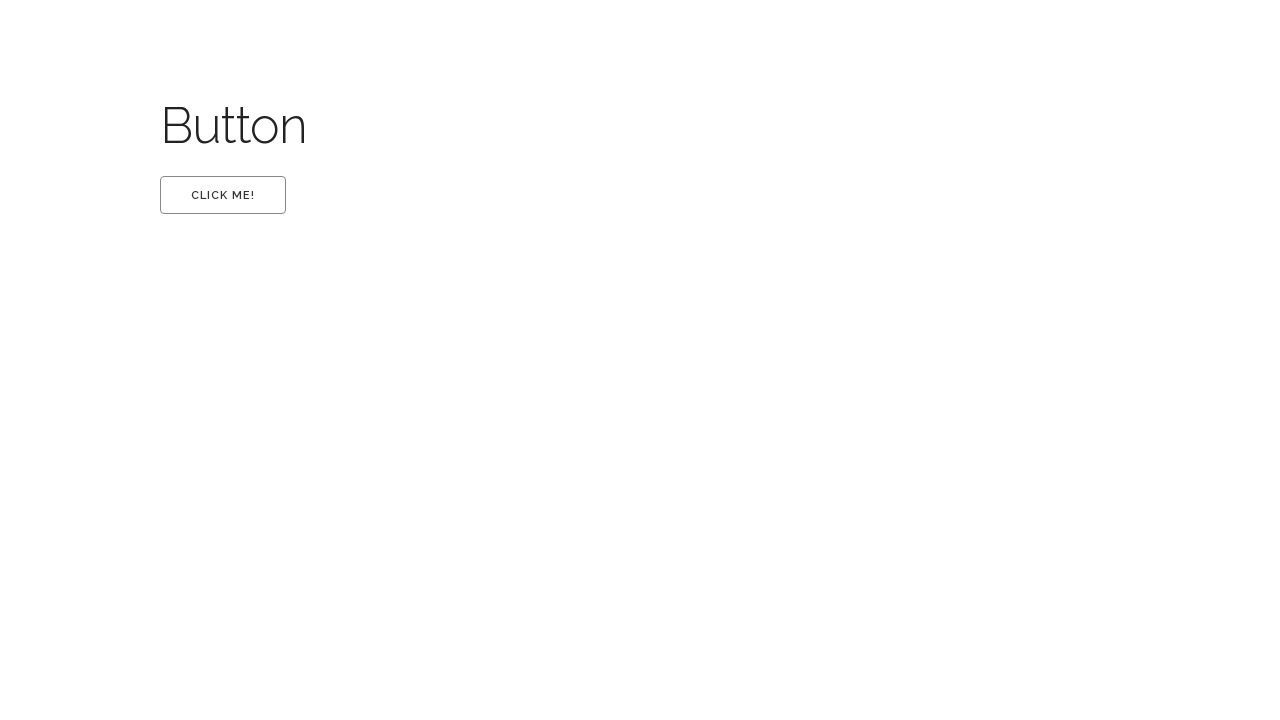

Clicked the 'CLICK ME!' button at (223, 195) on #first
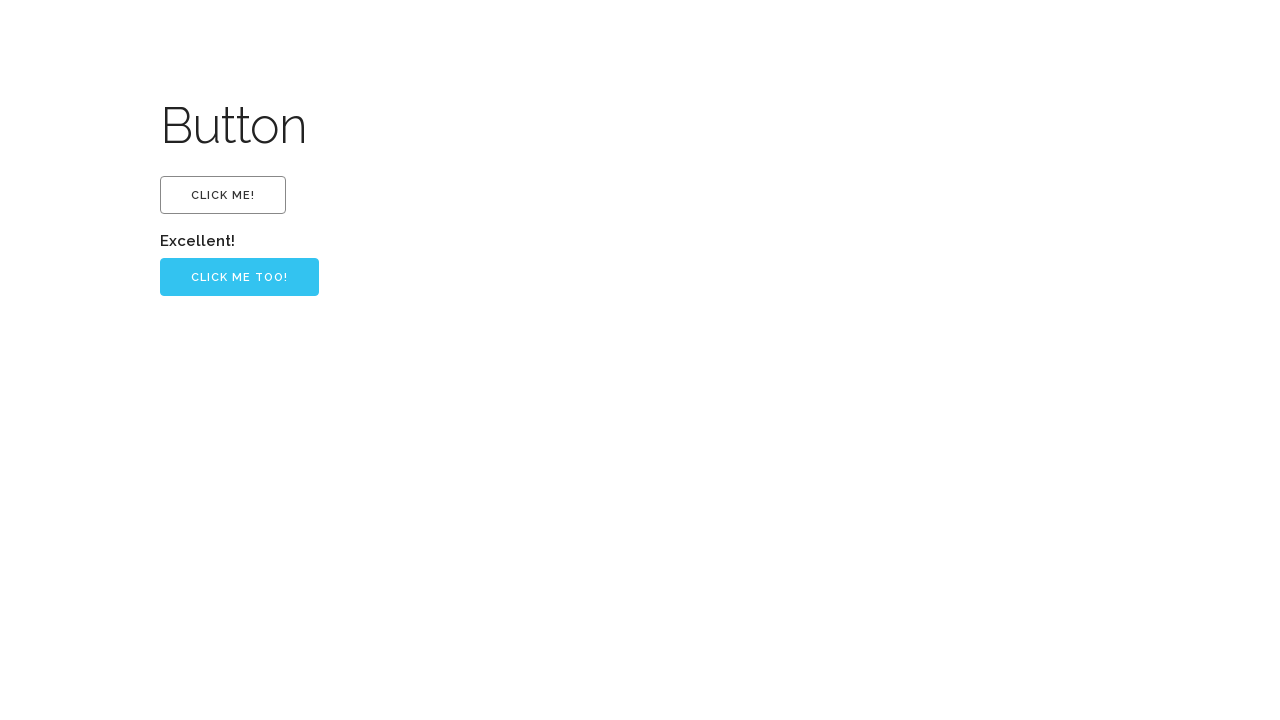

Verified 'Excellent!' text appeared
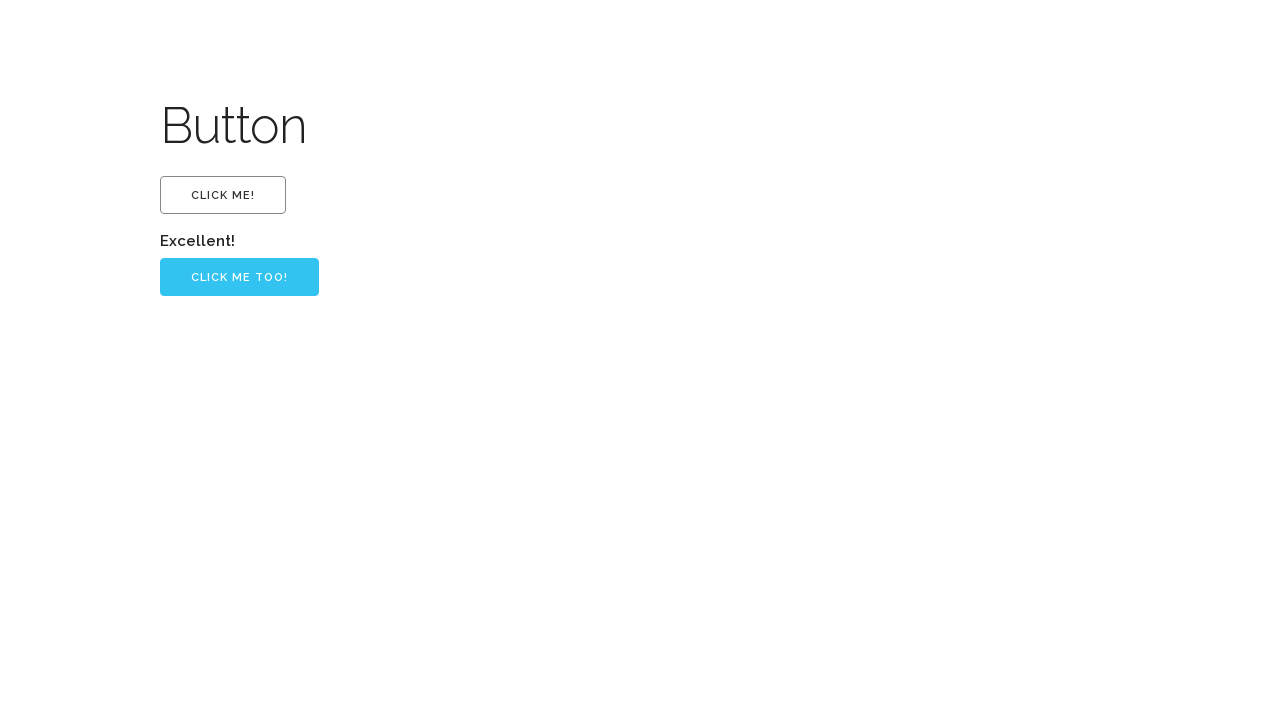

Clicked the 'Click me too!' button at (240, 277) on .button-primary
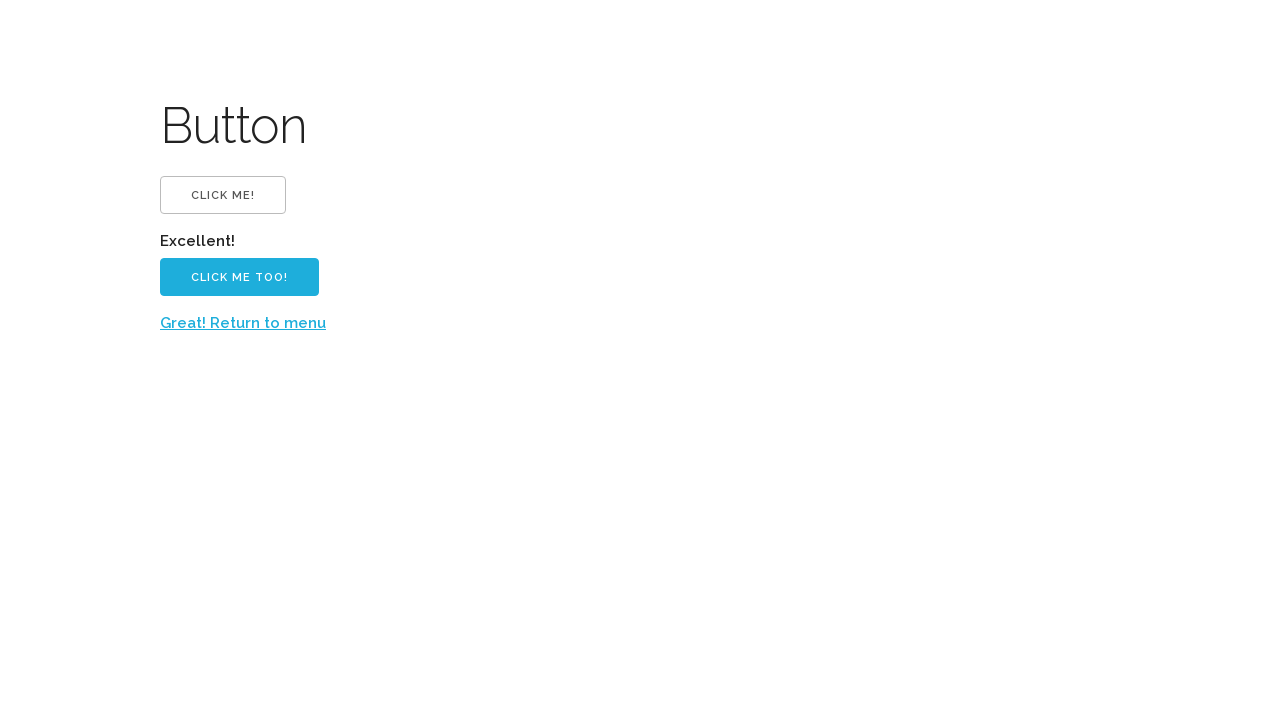

Verified 'Great! Return to menu' link appeared
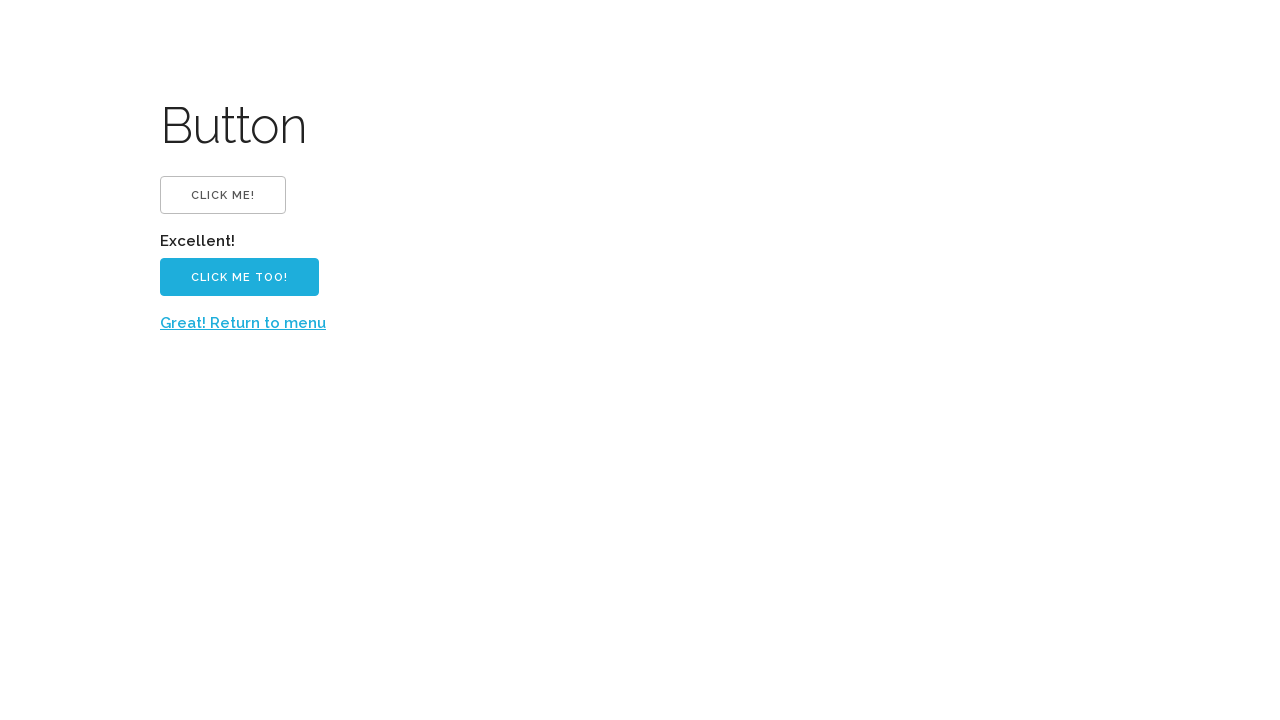

Clicked 'Great! Return to menu' link at (243, 323) on xpath=//a[.='Great! Return to menu']
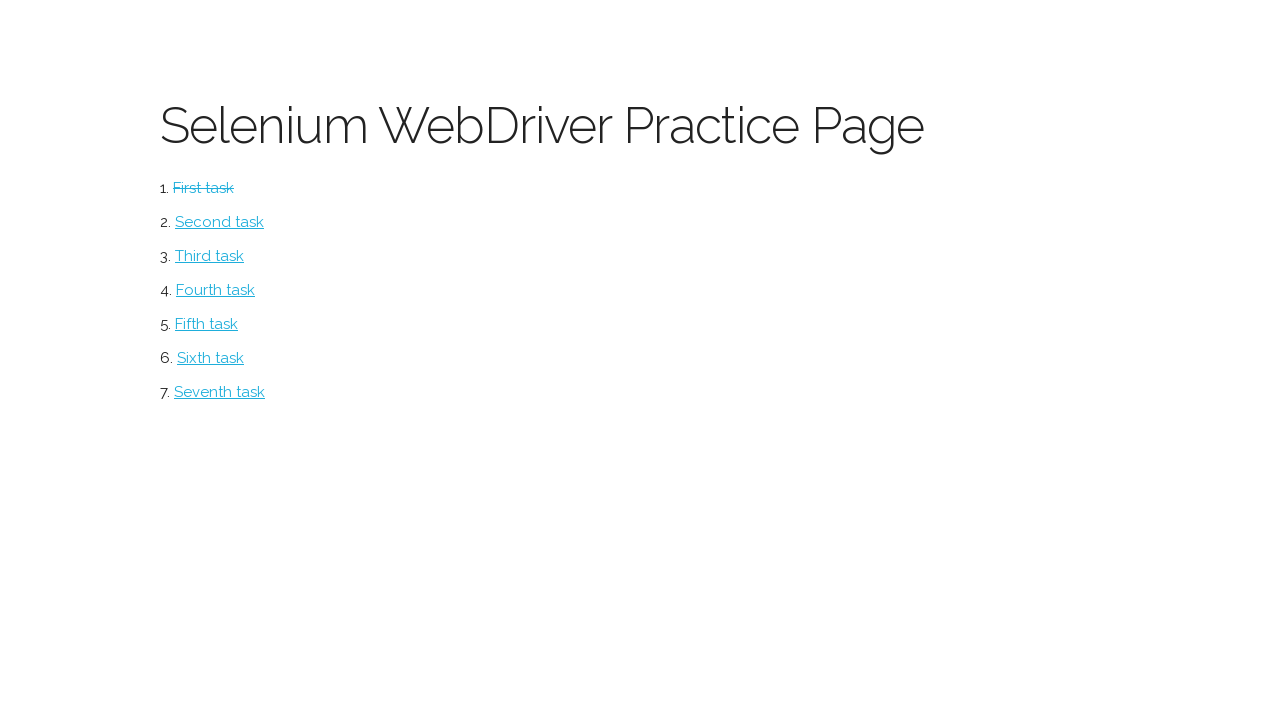

Clicked on 'Checkboxes' menu item at (220, 222) on #checkbox
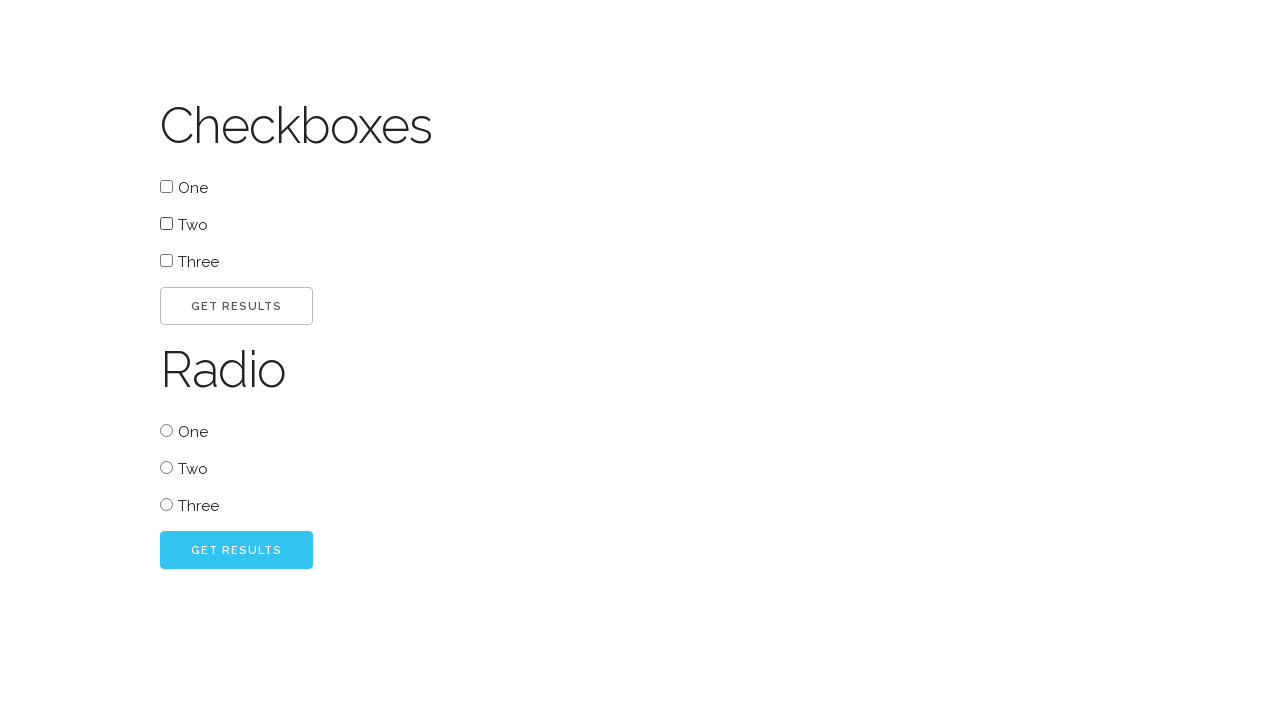

Selected checkbox 'one' at (166, 186) on #one
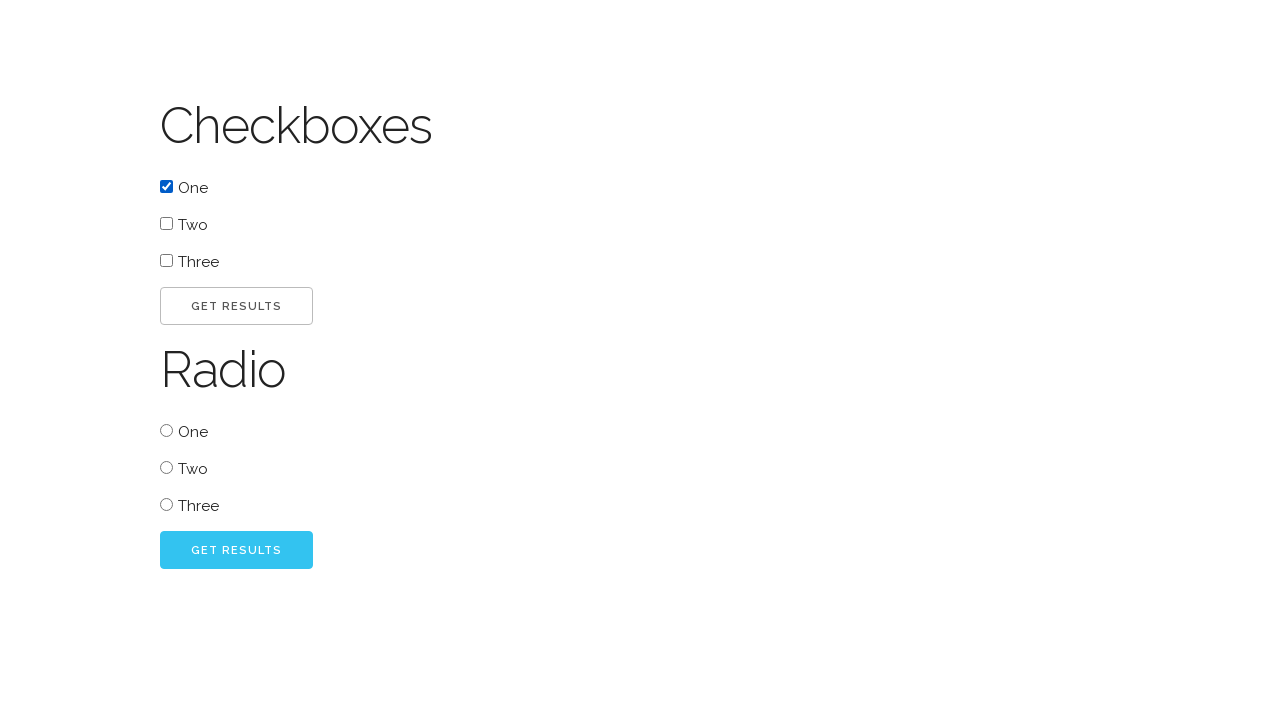

Clicked 'GET RESULTS' button for checkboxes at (236, 306) on #go
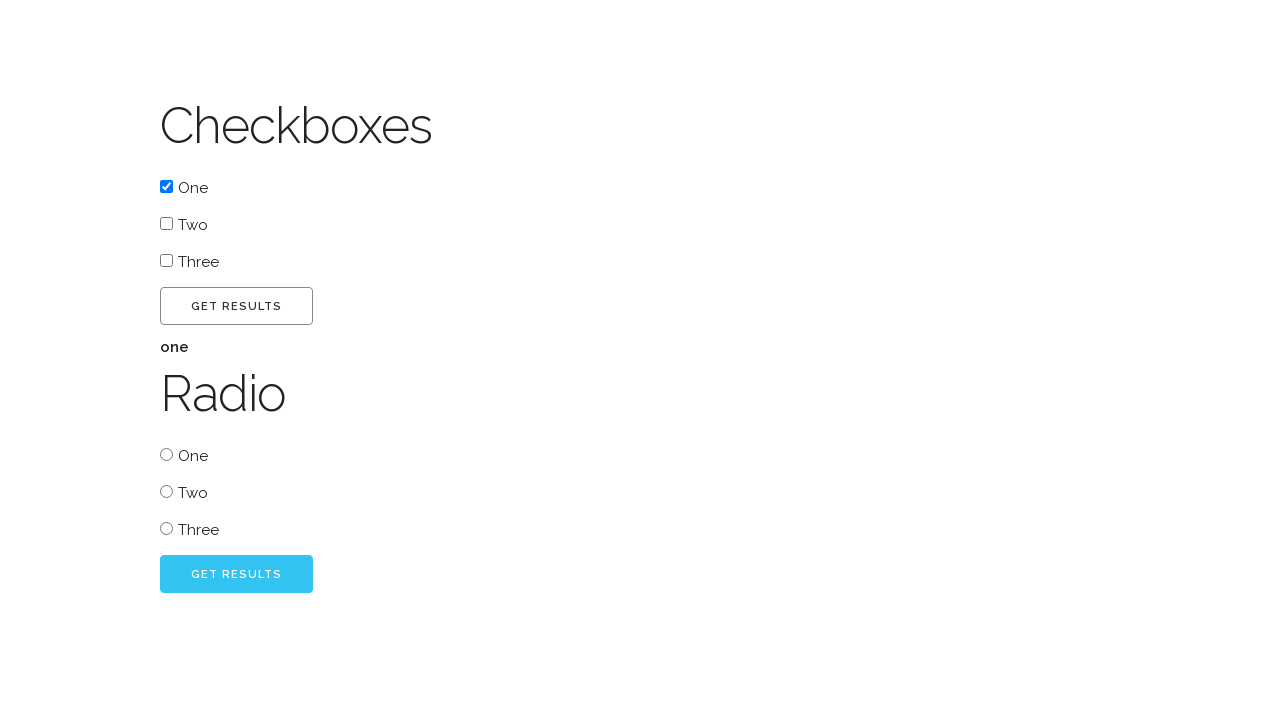

Verified checkbox result text appeared
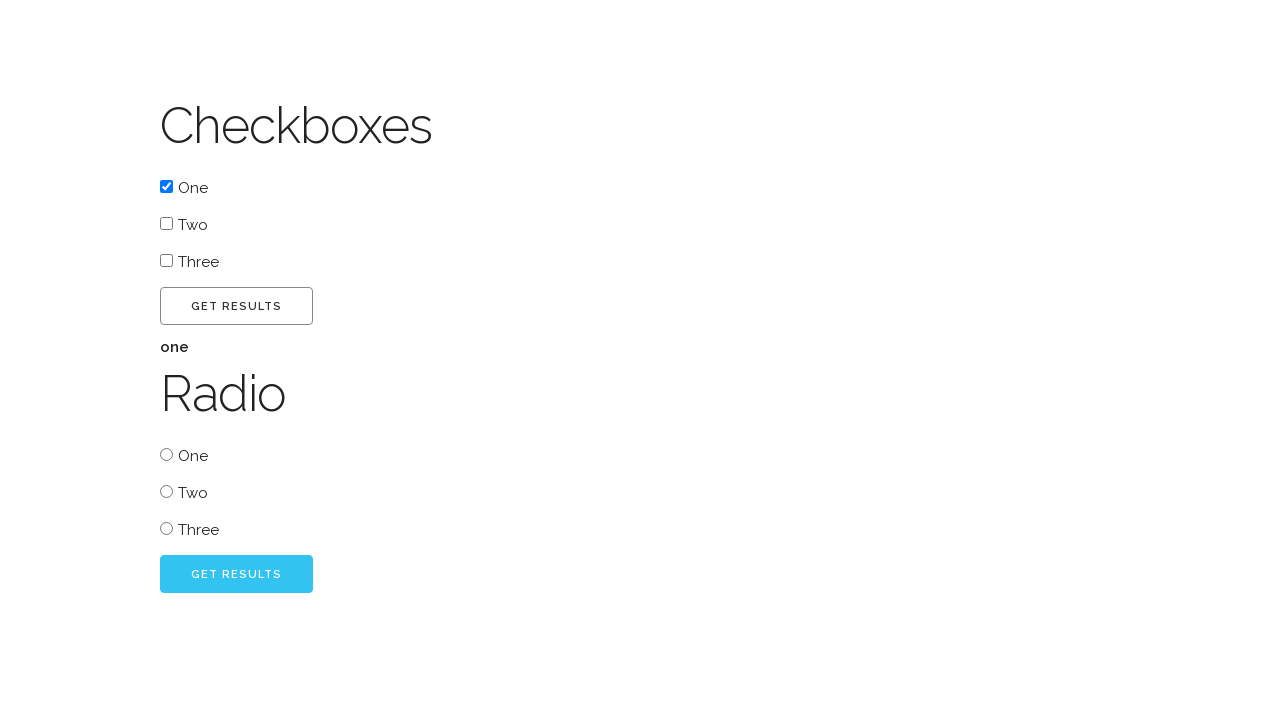

Selected radio button 'three' at (166, 528) on #radio_three
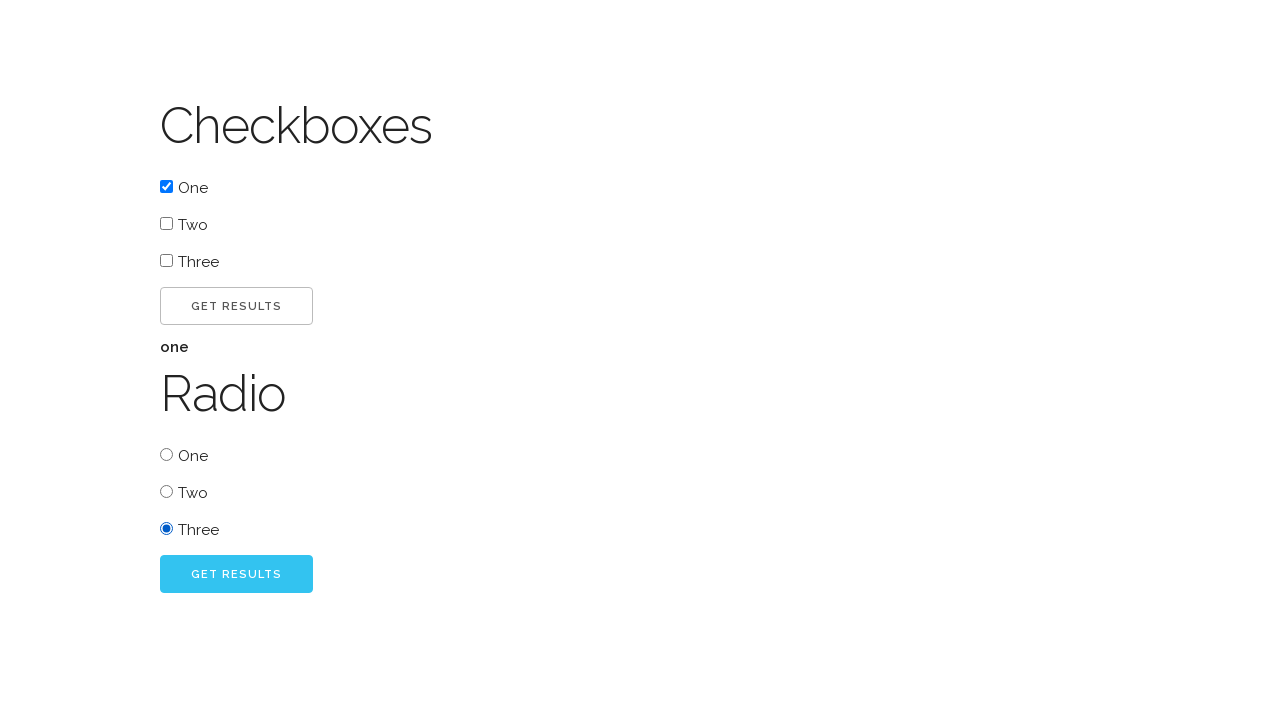

Clicked 'GET RESULTS' button for radio buttons at (236, 574) on #radio_go
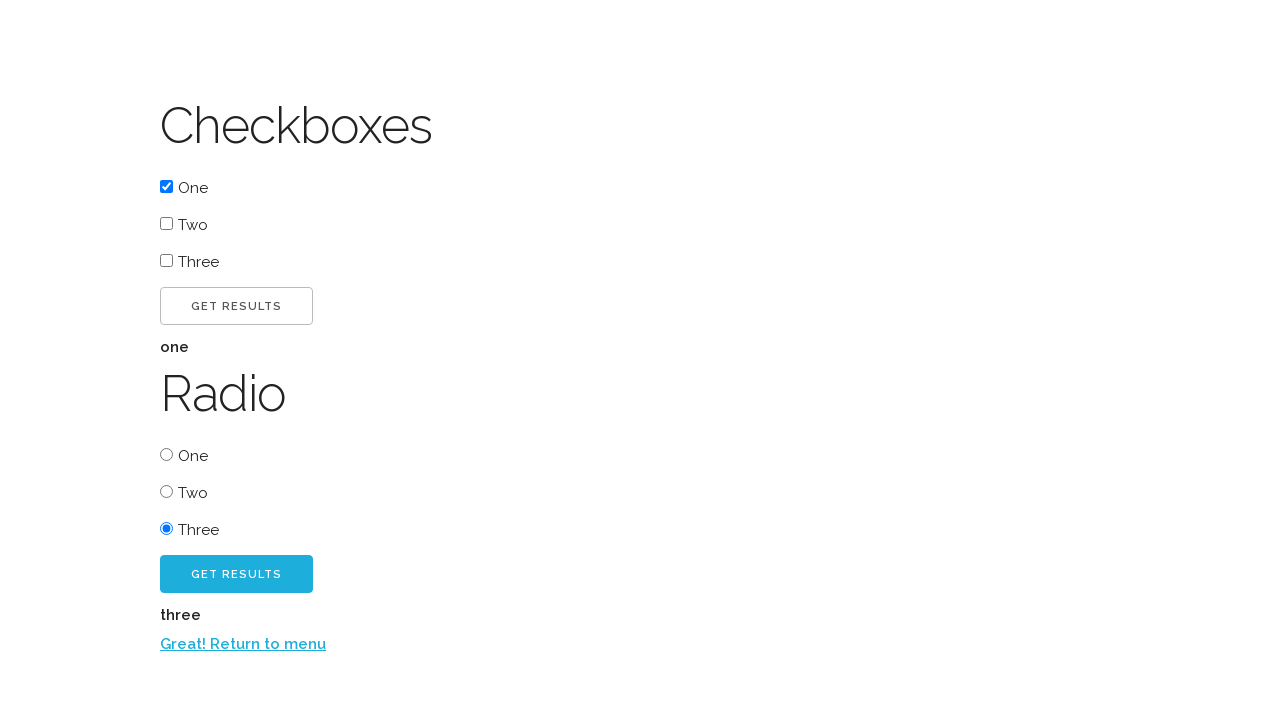

Verified radio button result text appeared
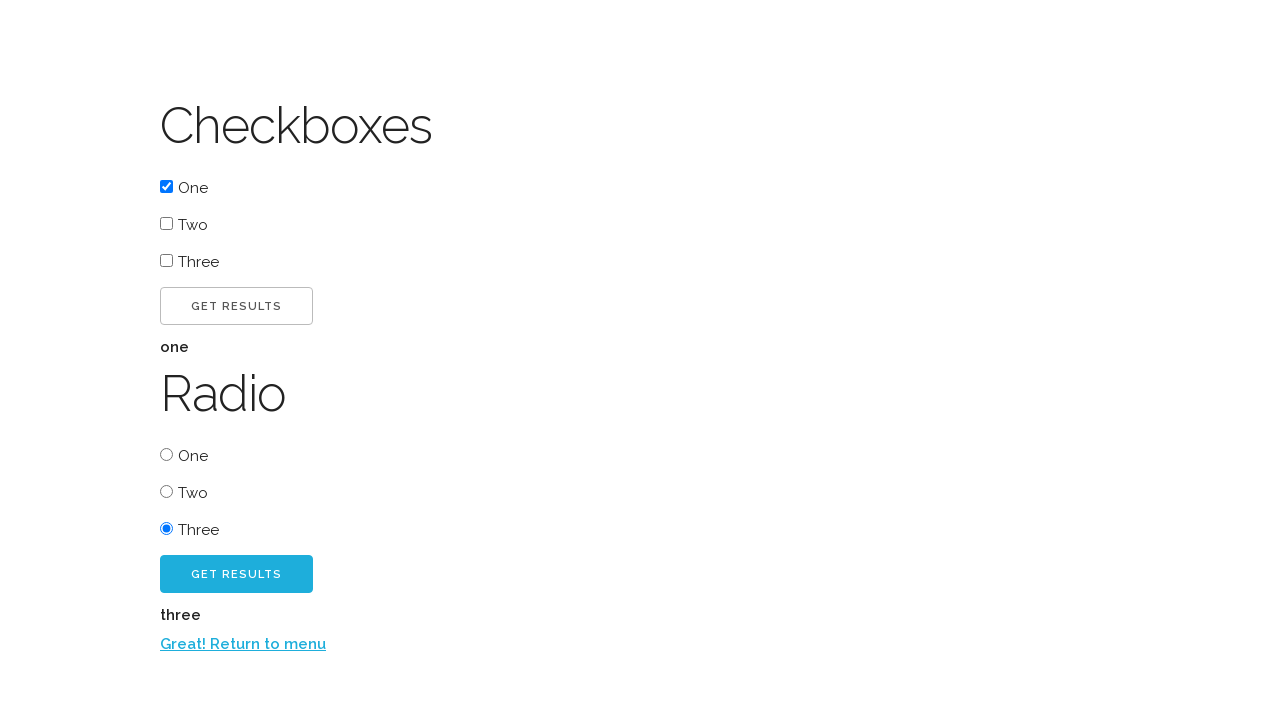

Clicked 'Great! Return to menu' link to return to main menu at (243, 644) on xpath=//a[.='Great! Return to menu']
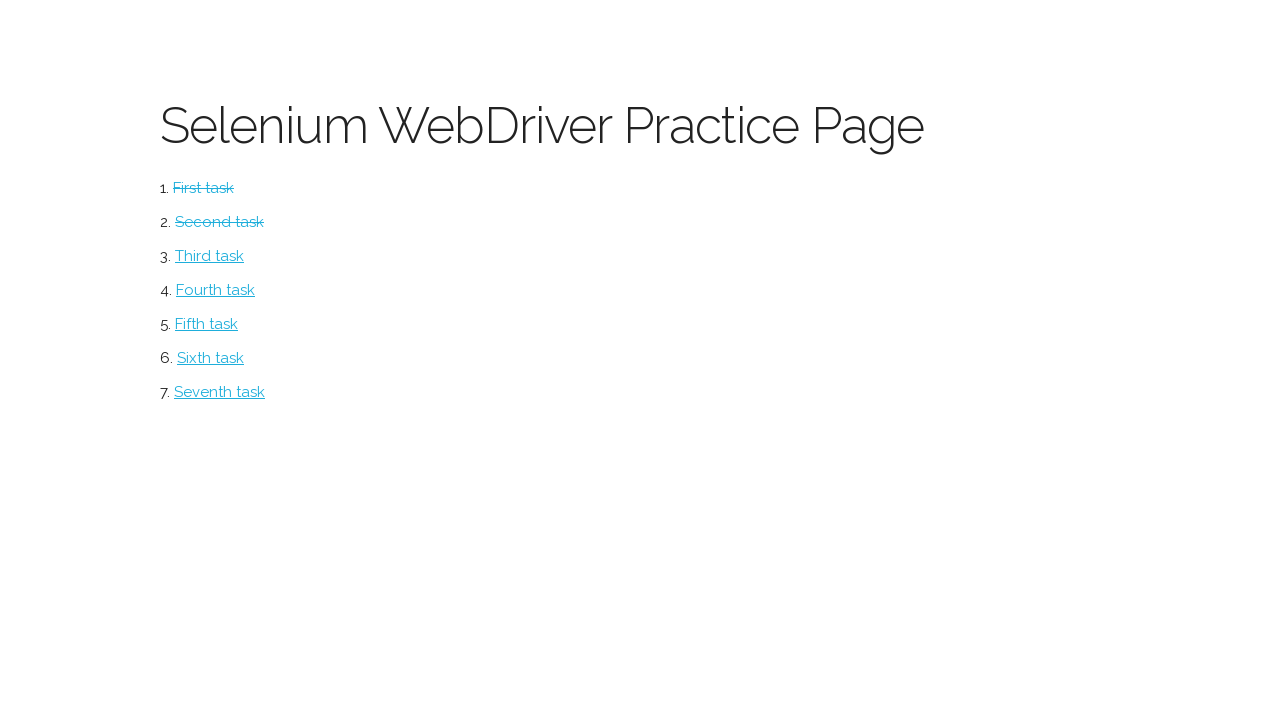

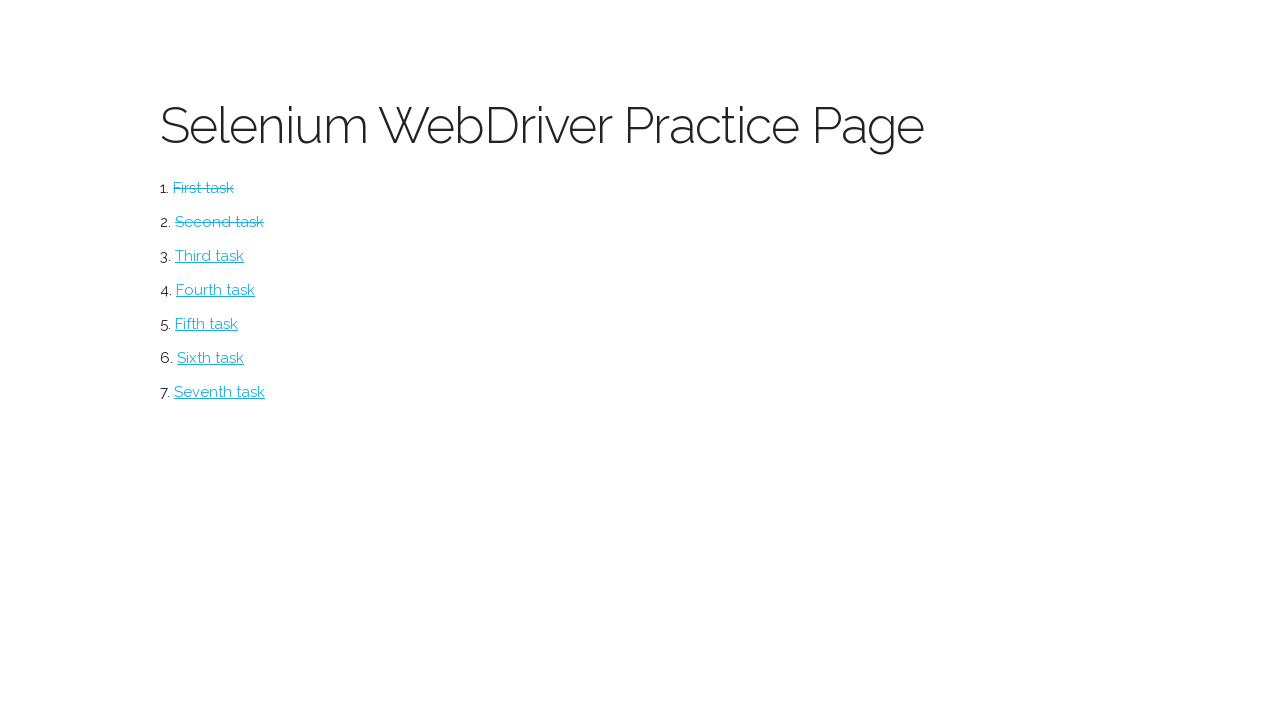